Tests selecting an option from the menu button dropdown

Starting URL: https://magstrong07.github.io/admiral-react-test/#/menu_button

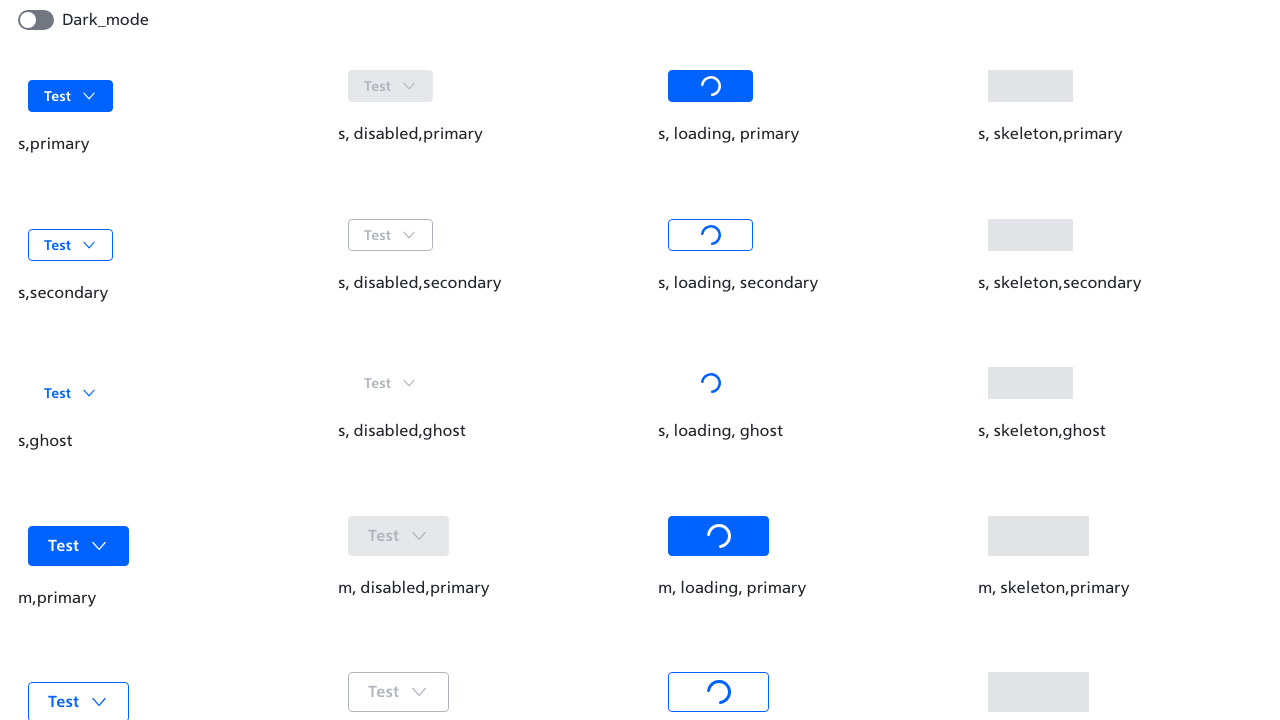

Clicked the menu button to open dropdown at (71, 96) on button:has-text("Test")
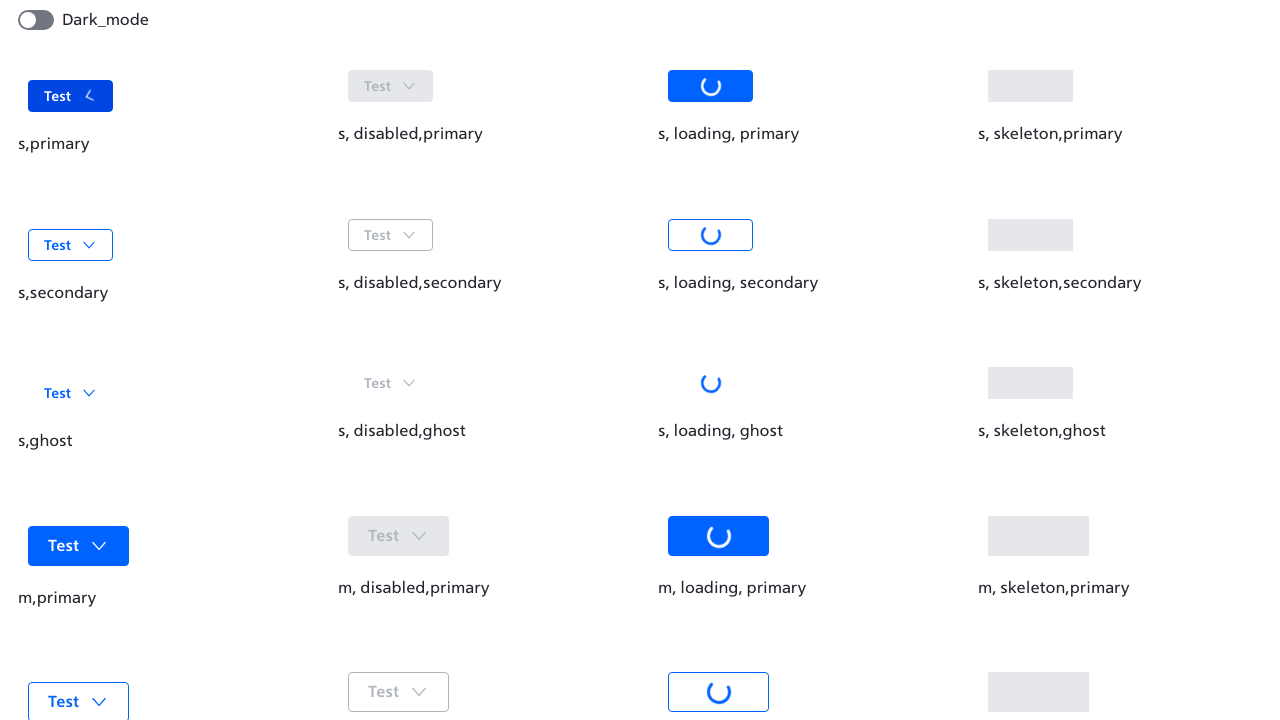

Selected 'Option four' from the menu dropdown at (78, 240) on text=Option four
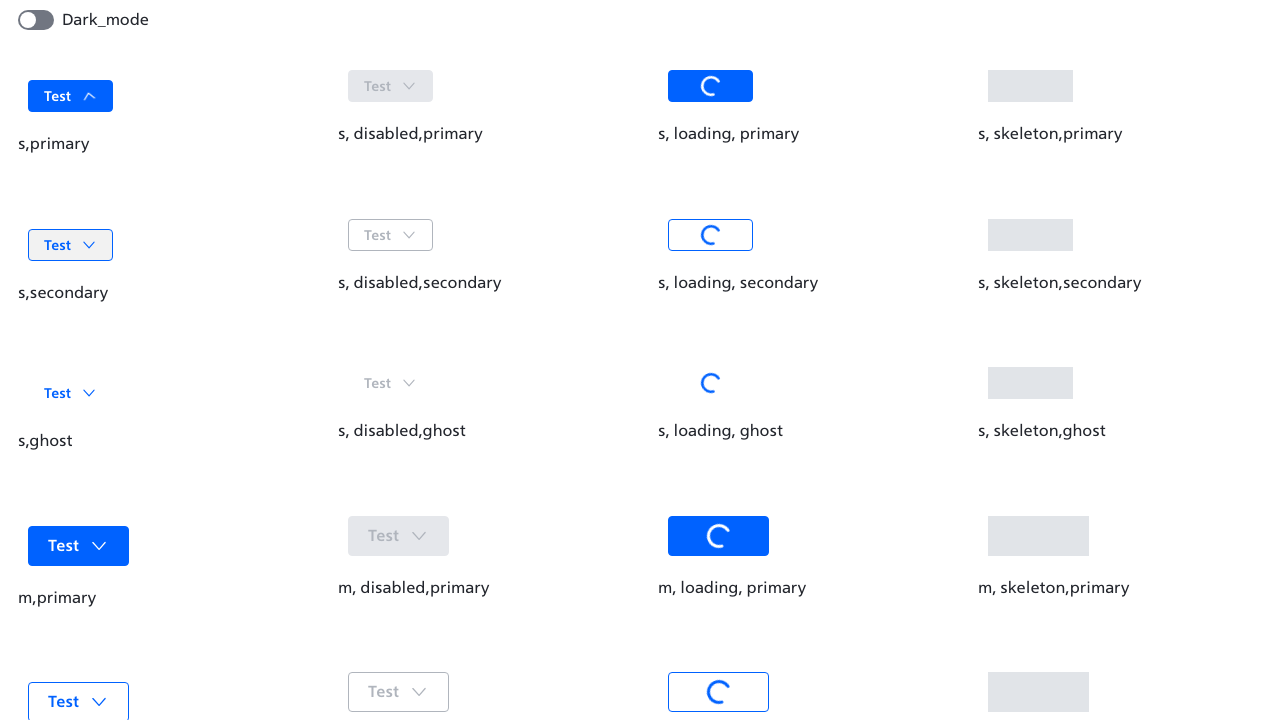

Waited for selection animation to complete
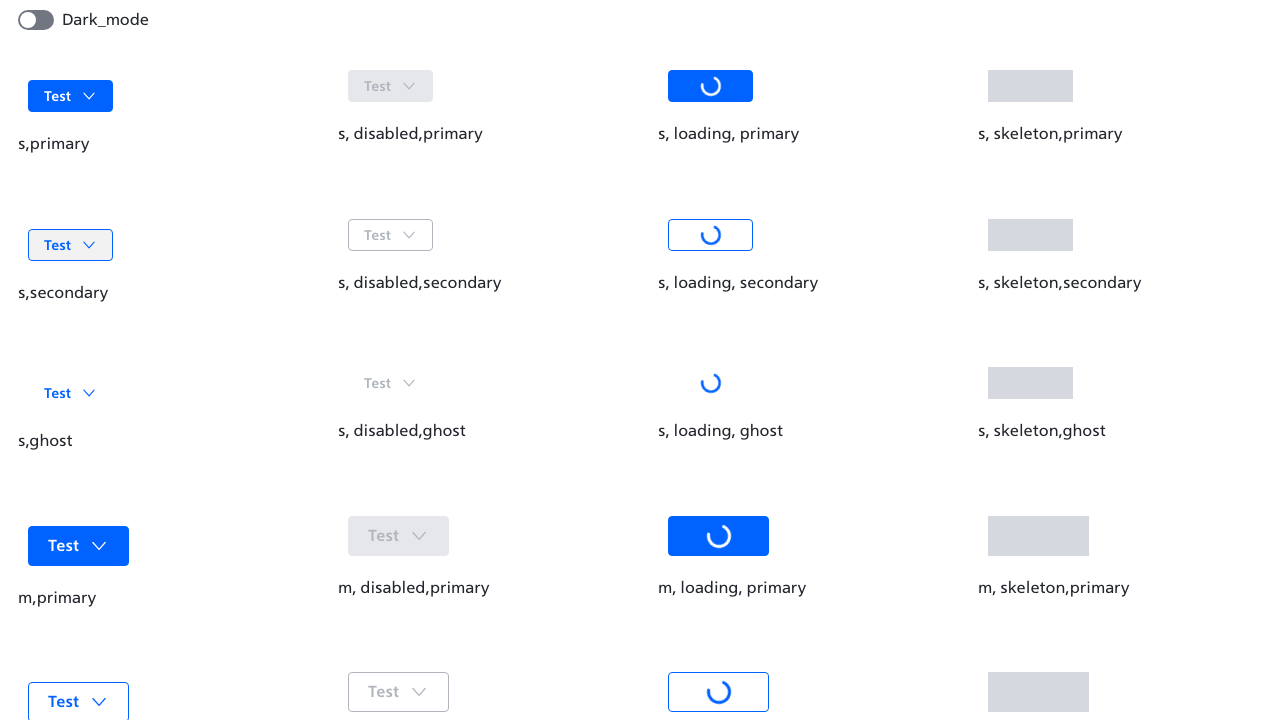

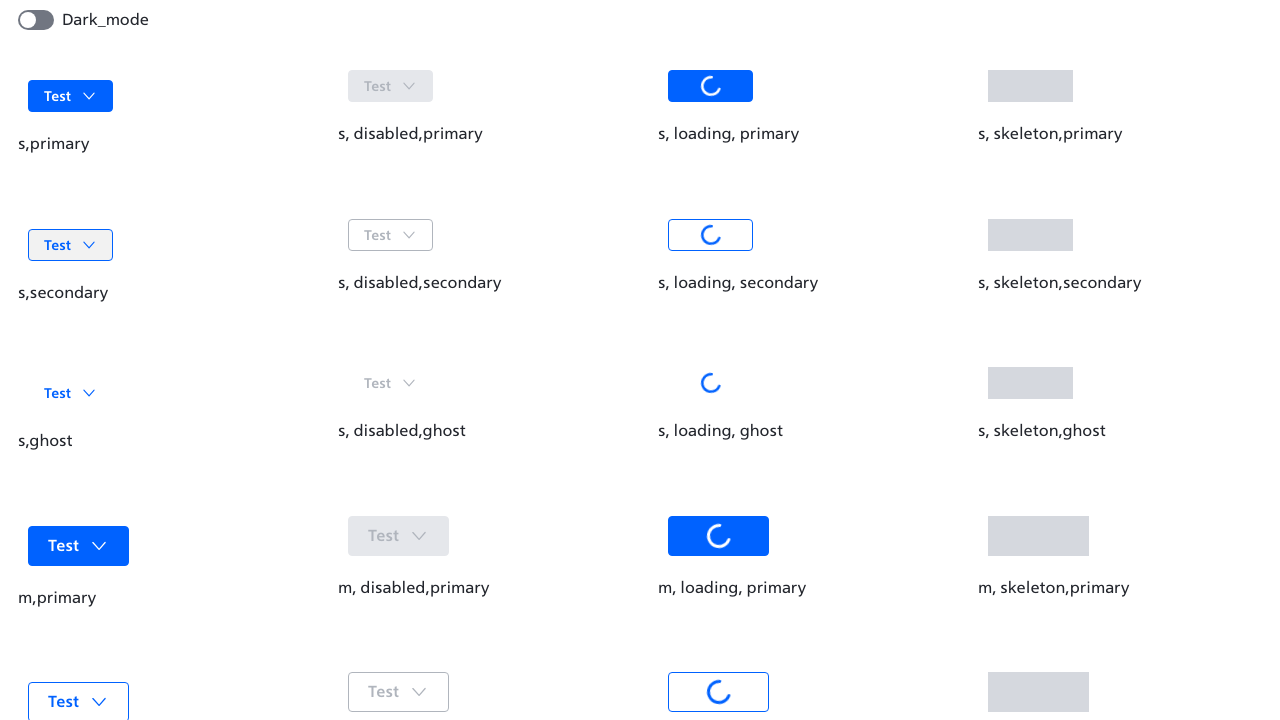